Tests login with invalid credentials and verifies the error message text

Starting URL: https://the-internet.herokuapp.com/

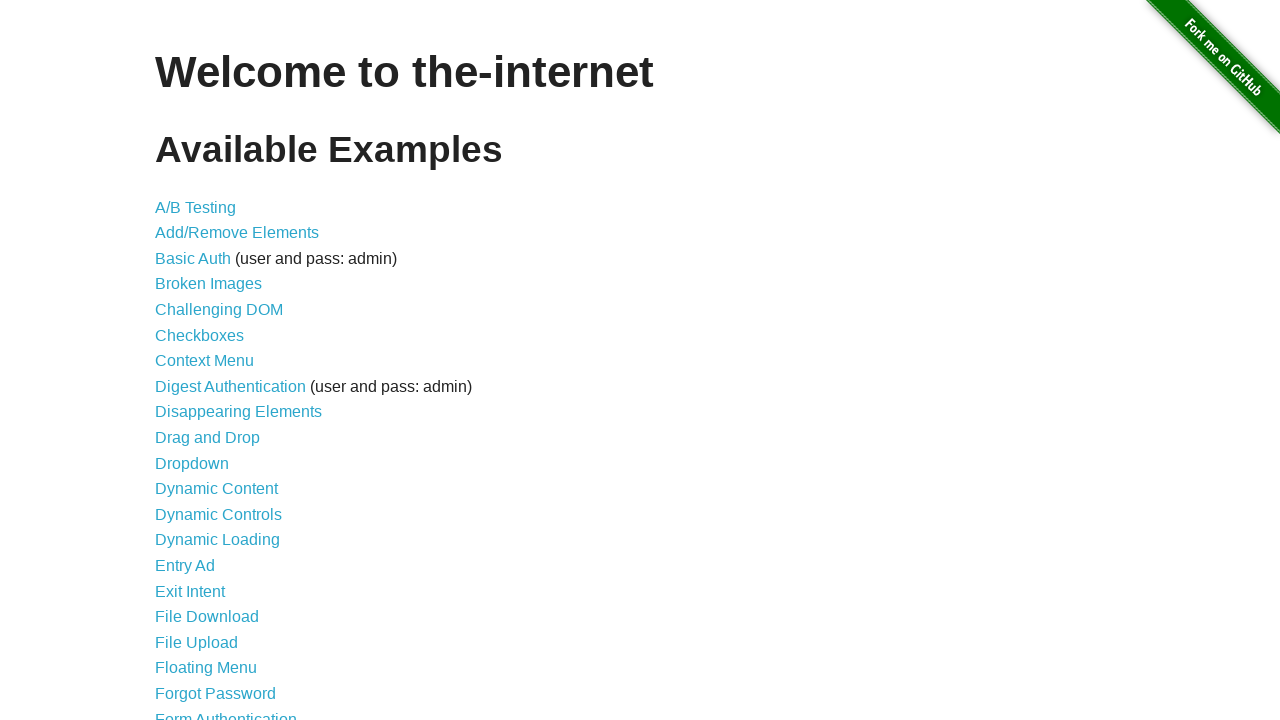

Clicked on Form Authentication link at (226, 712) on text=Form Authentication
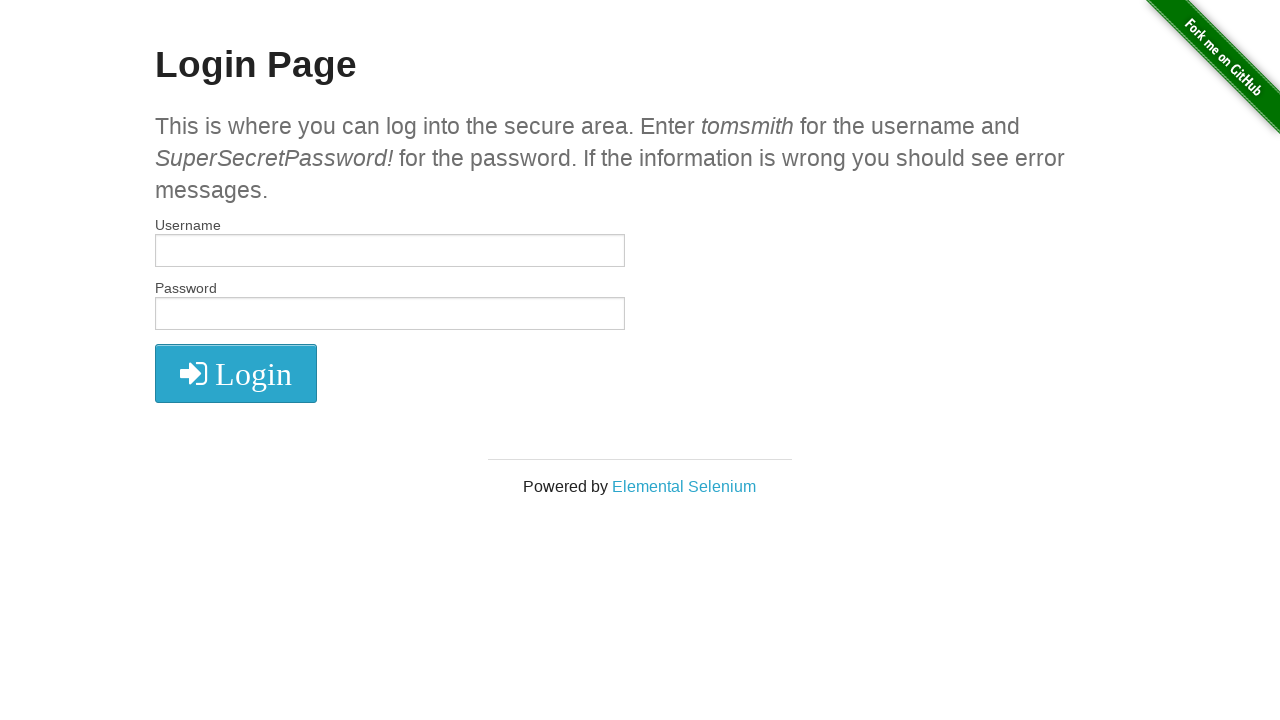

Filled username field with 'Alexandra' on #username
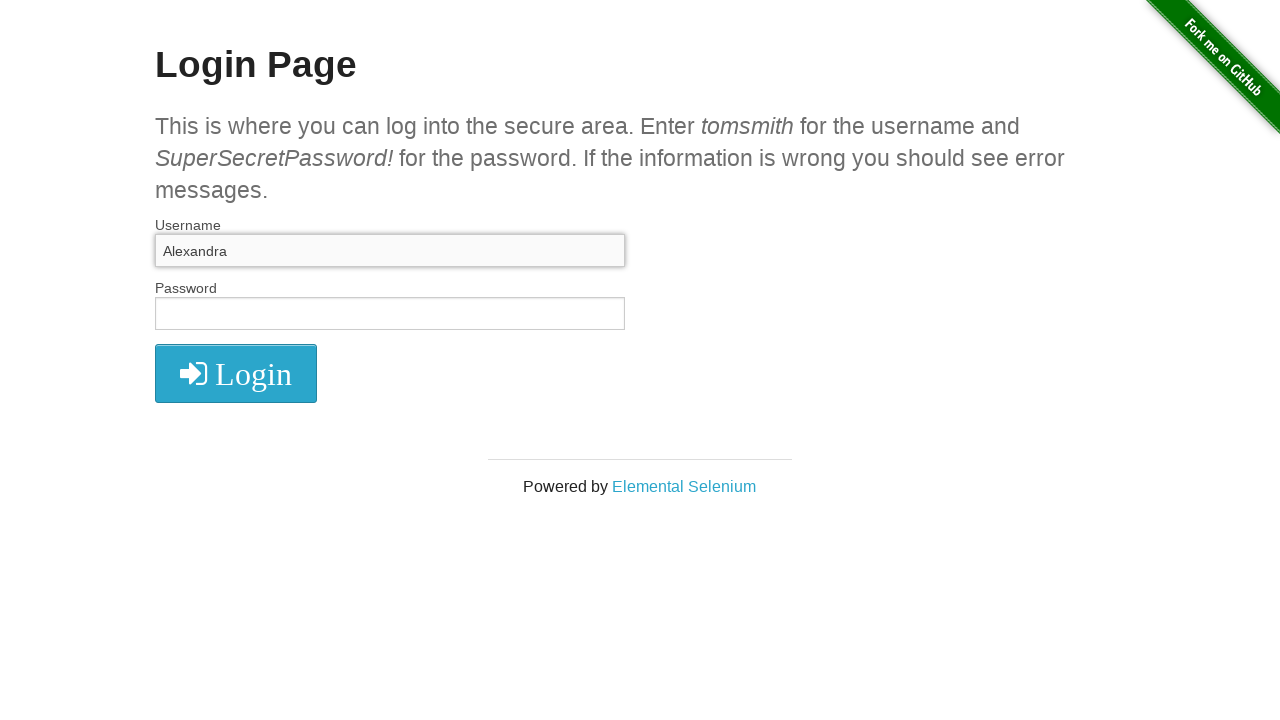

Filled password field with 'testareautomata' on #password
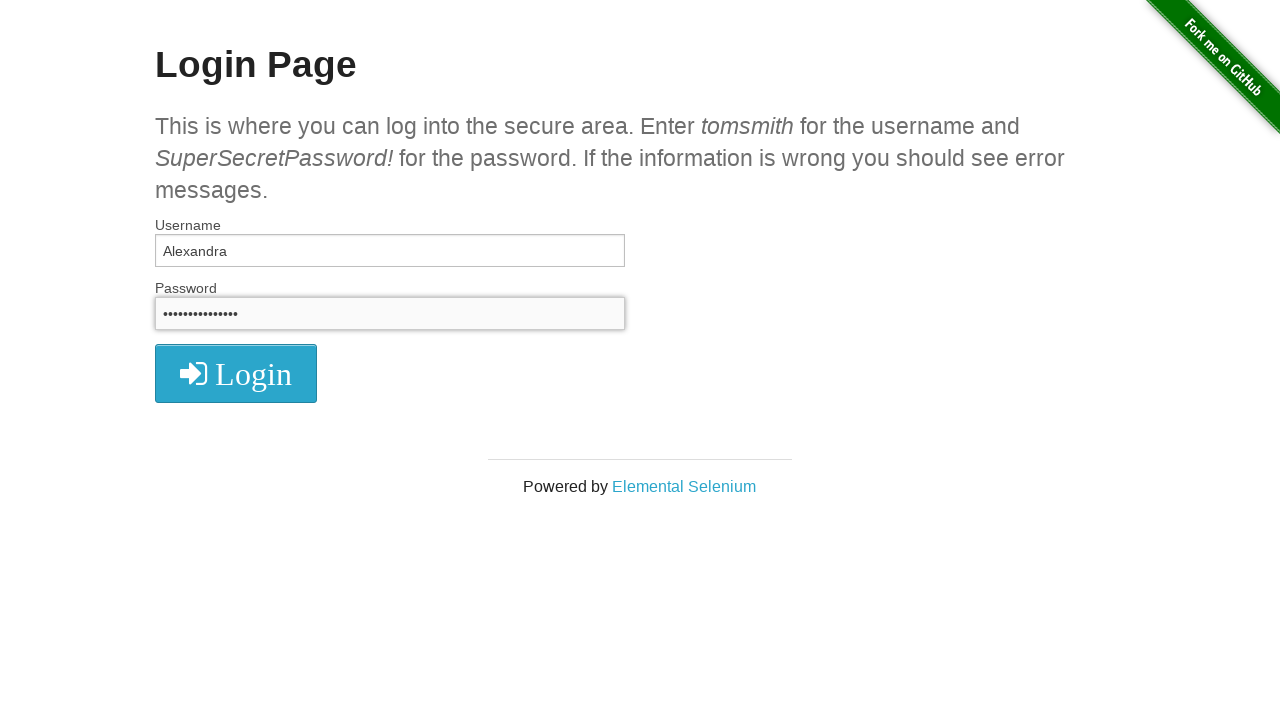

Clicked login button at (236, 373) on .radius
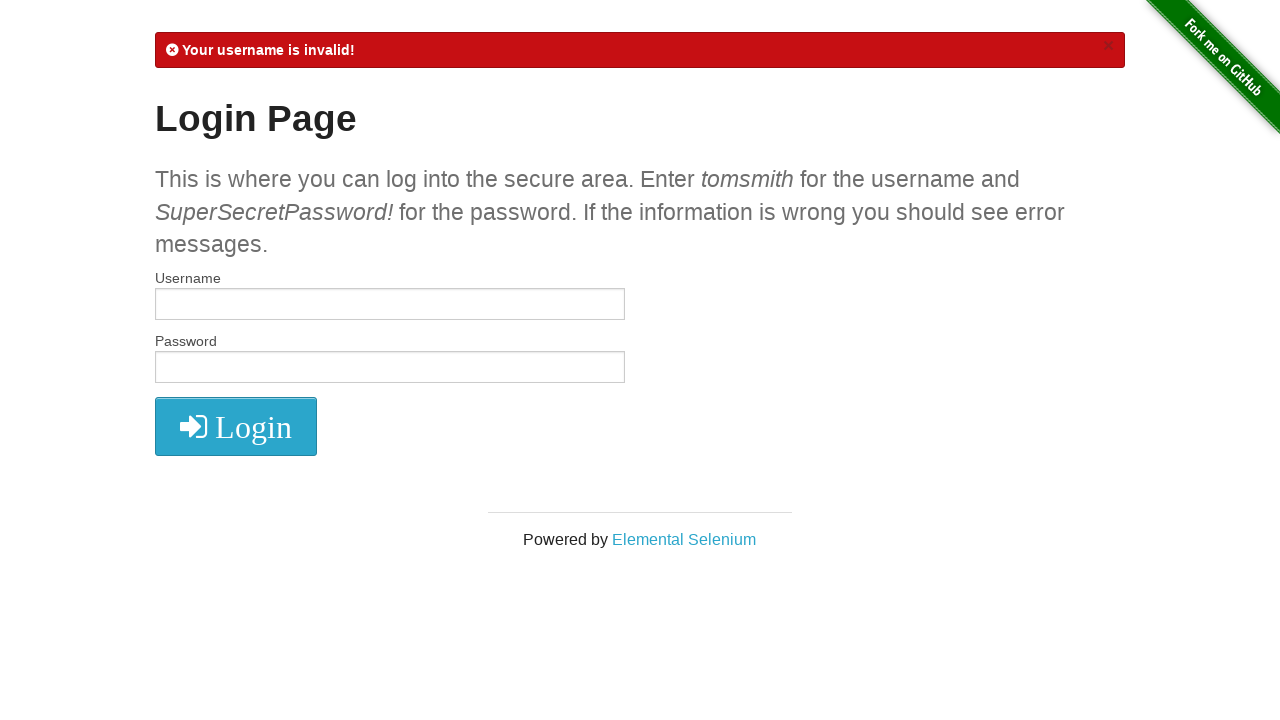

Retrieved error message text from flash element
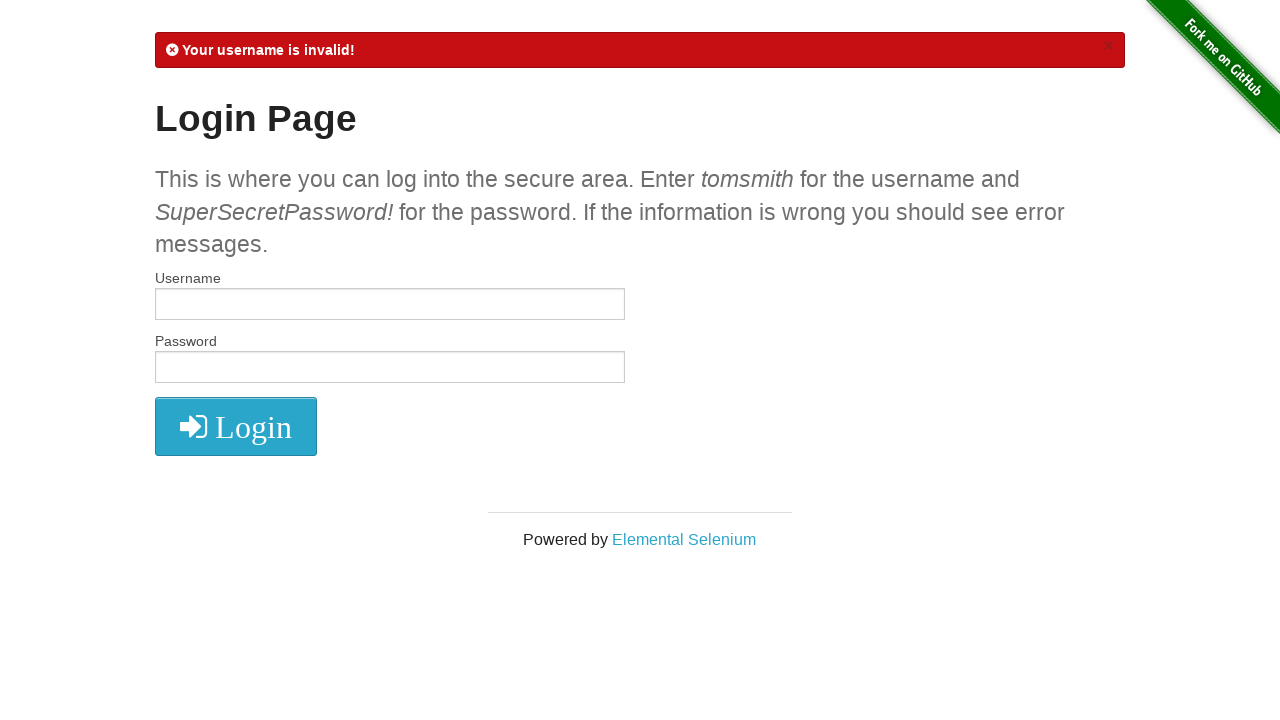

Verified error message contains 'Your username is invalid!'
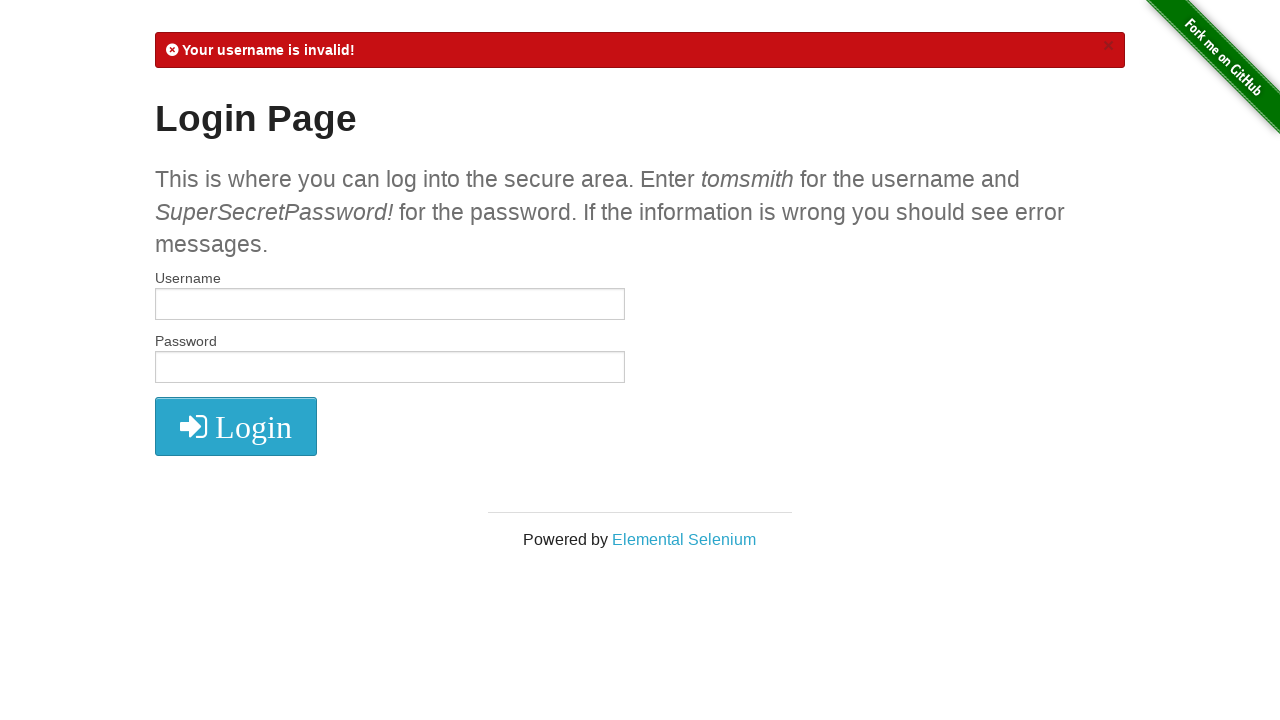

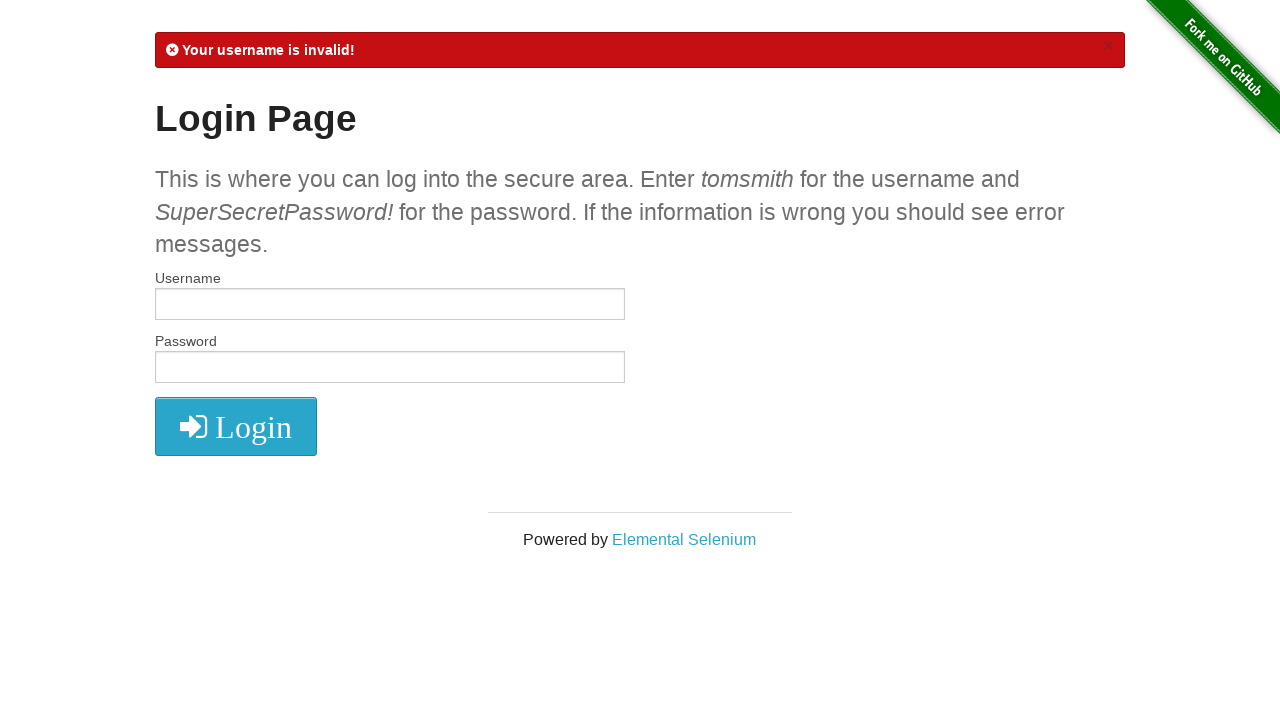